Tests alert handling functionality by triggering an information alert and accepting it, then triggering a confirmation alert and dismissing it

Starting URL: https://rahulshettyacademy.com/AutomationPractice/

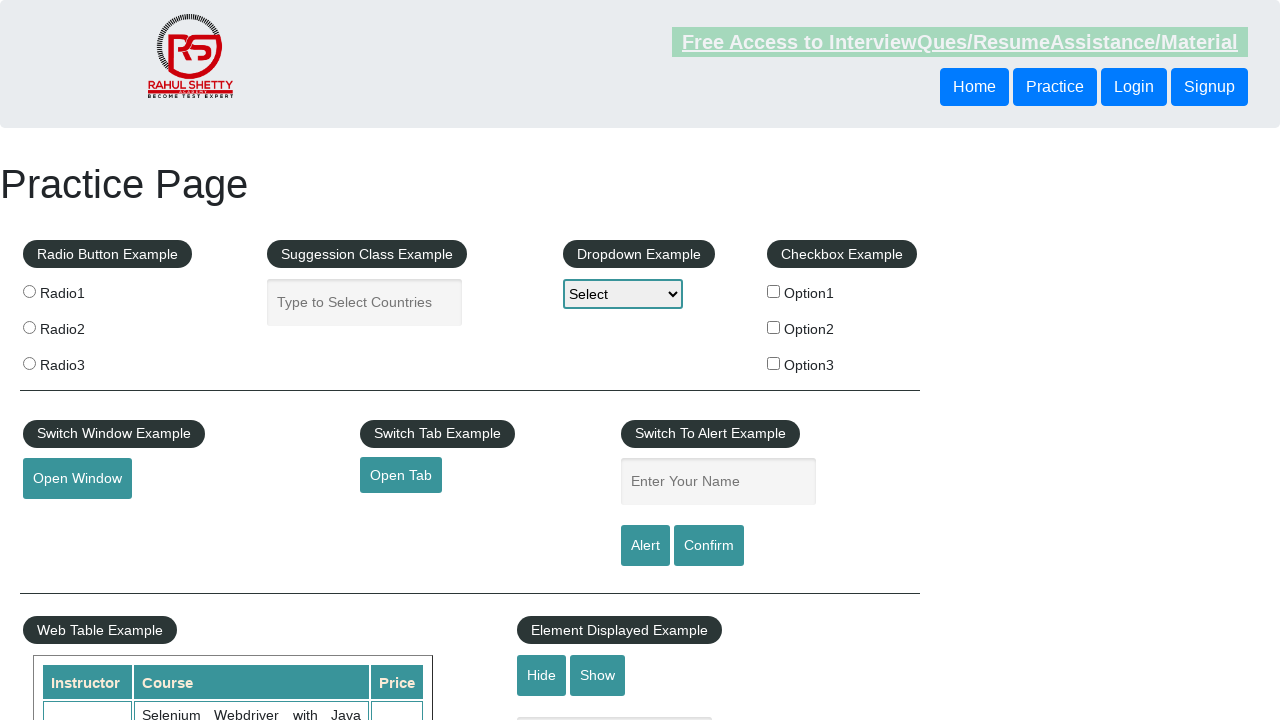

Set viewport size to 1920x1080
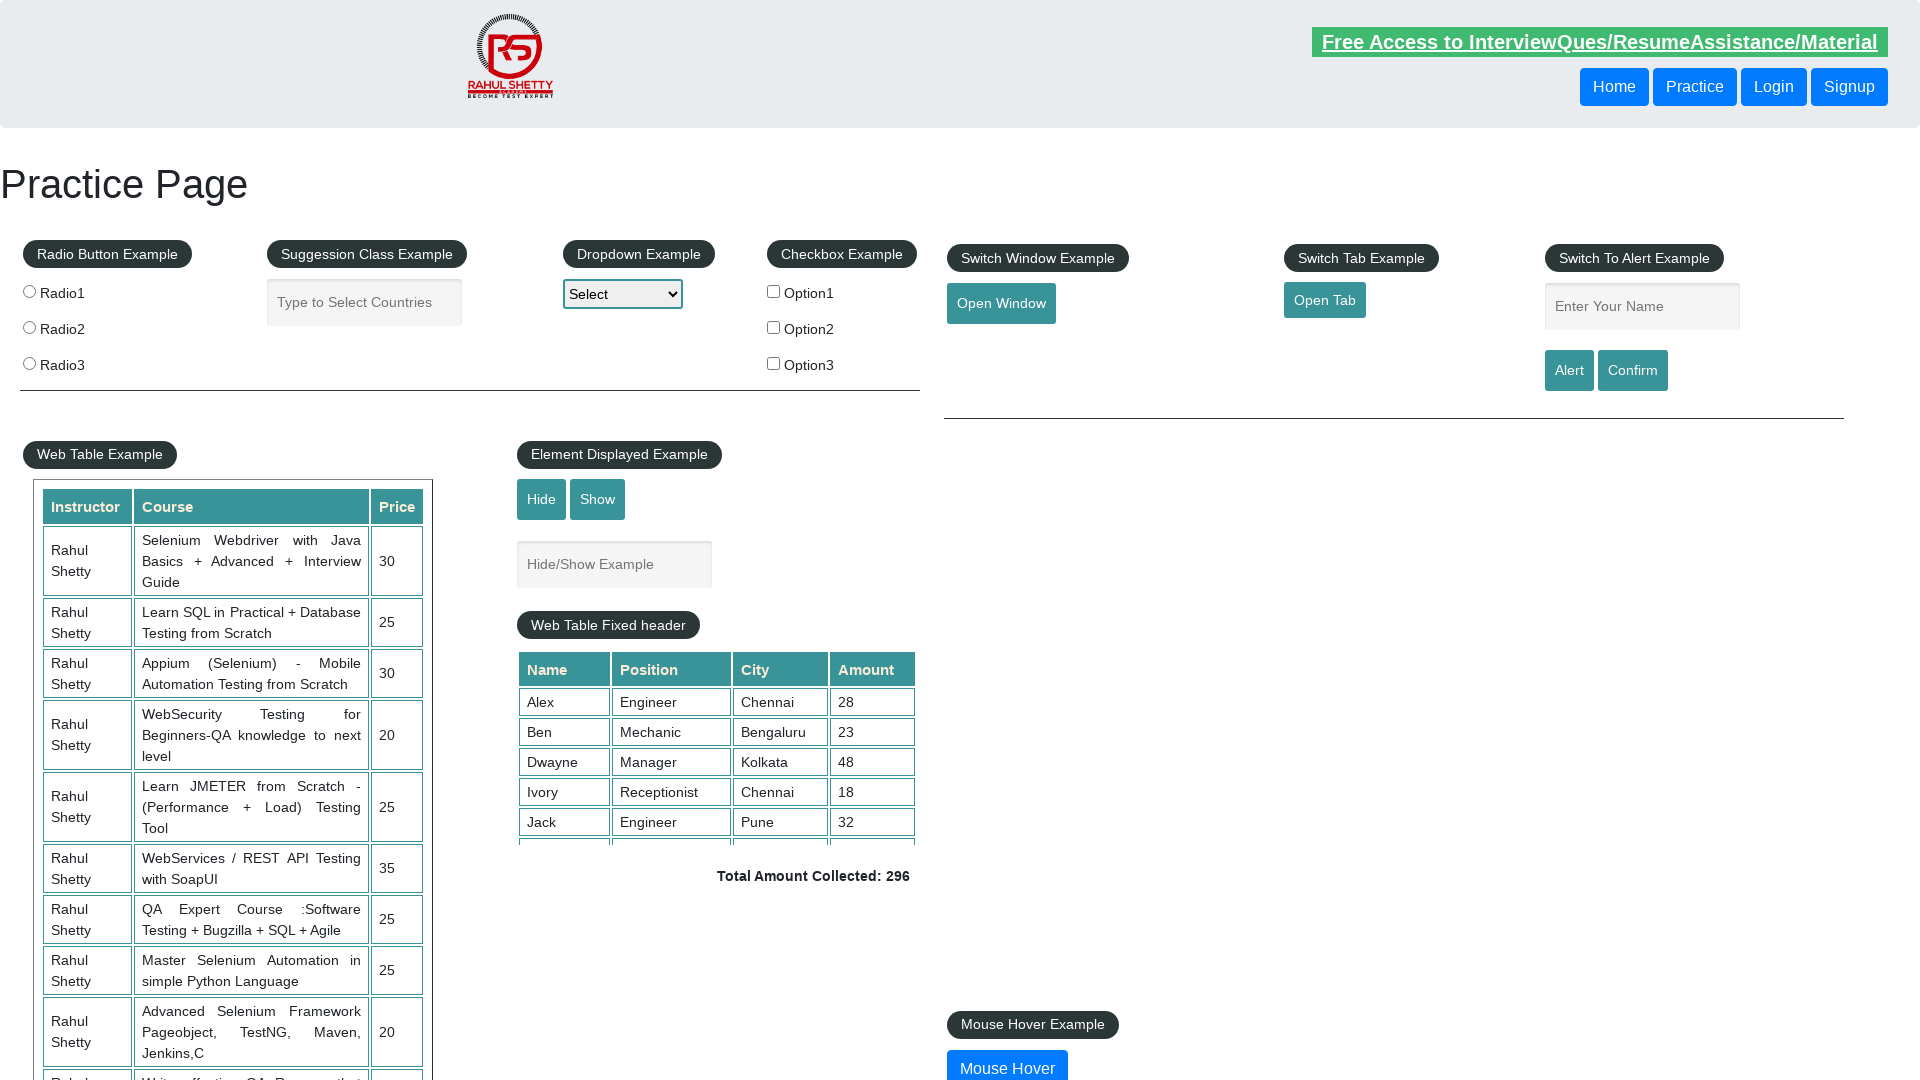

Clicked alert button to trigger information alert at (1569, 370) on (//input[@id='alertbtn'])[1]
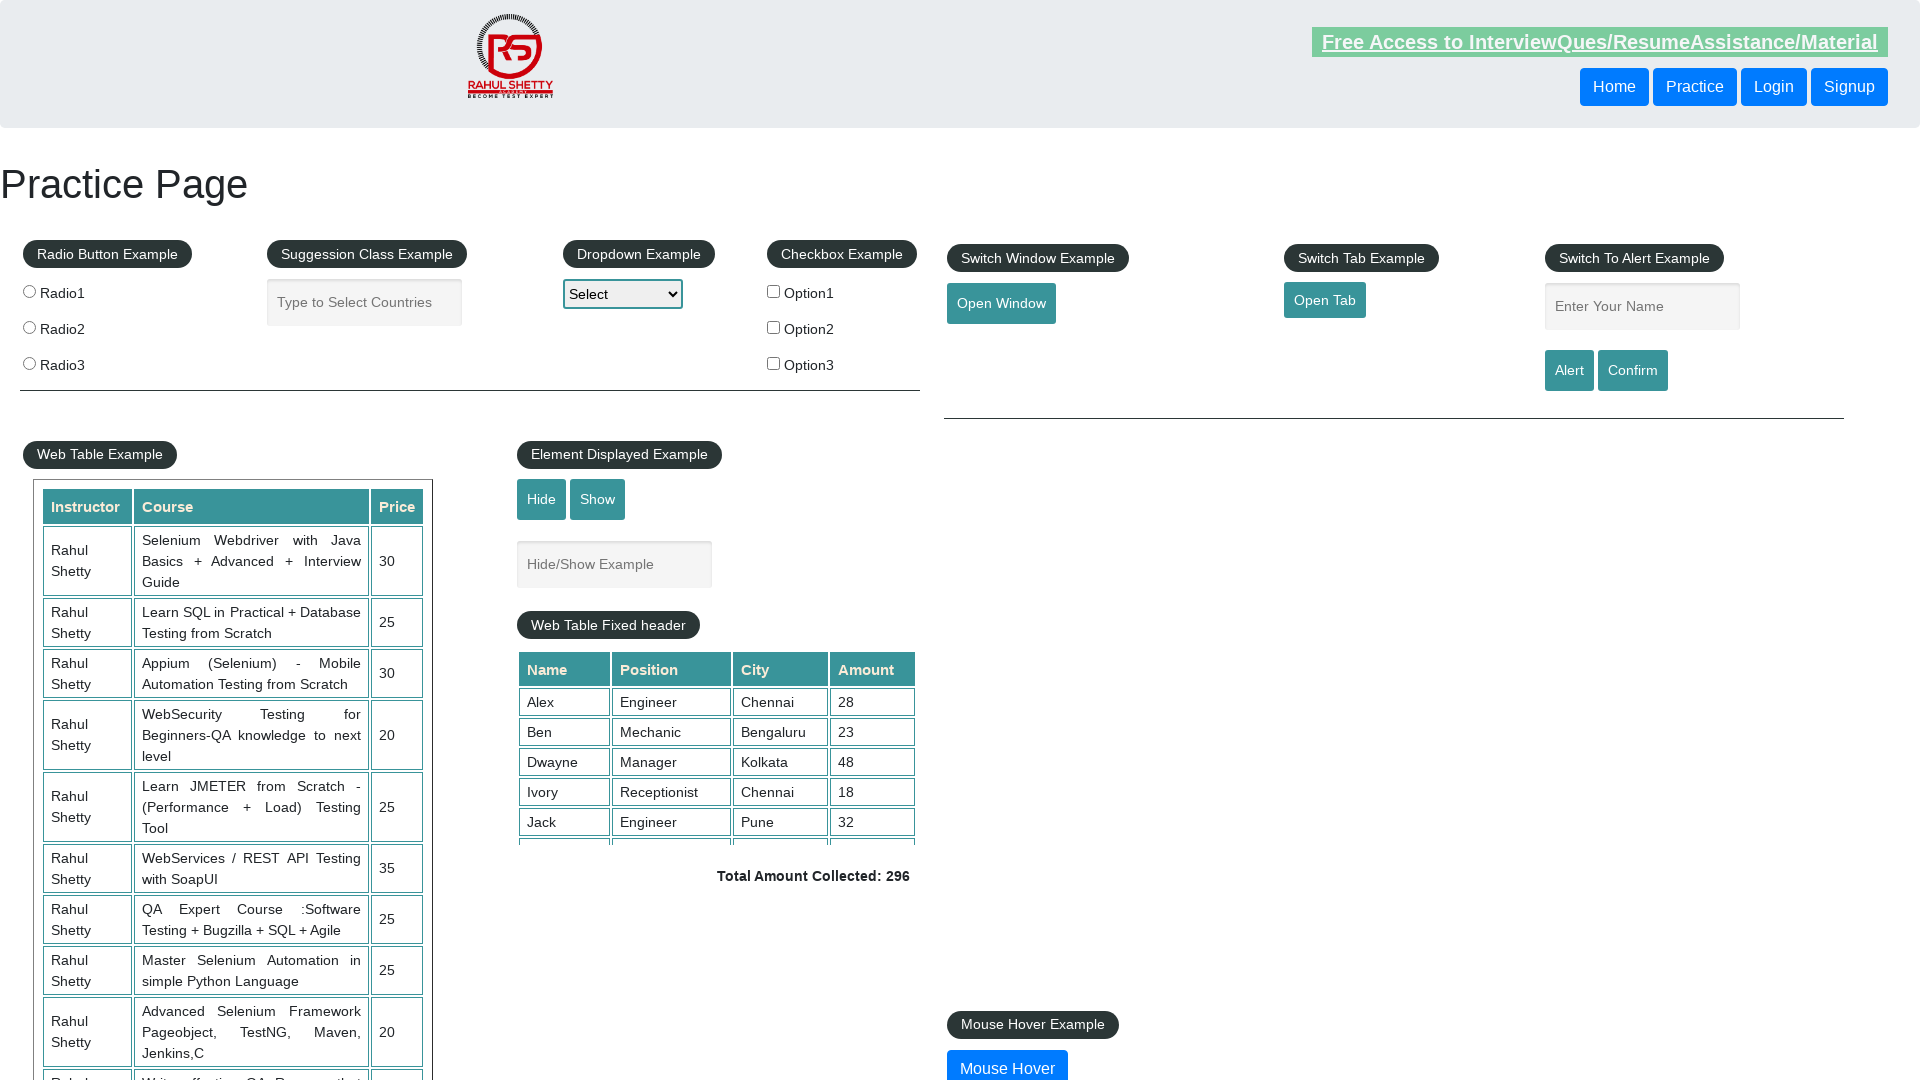

Set up dialog handler to accept alerts
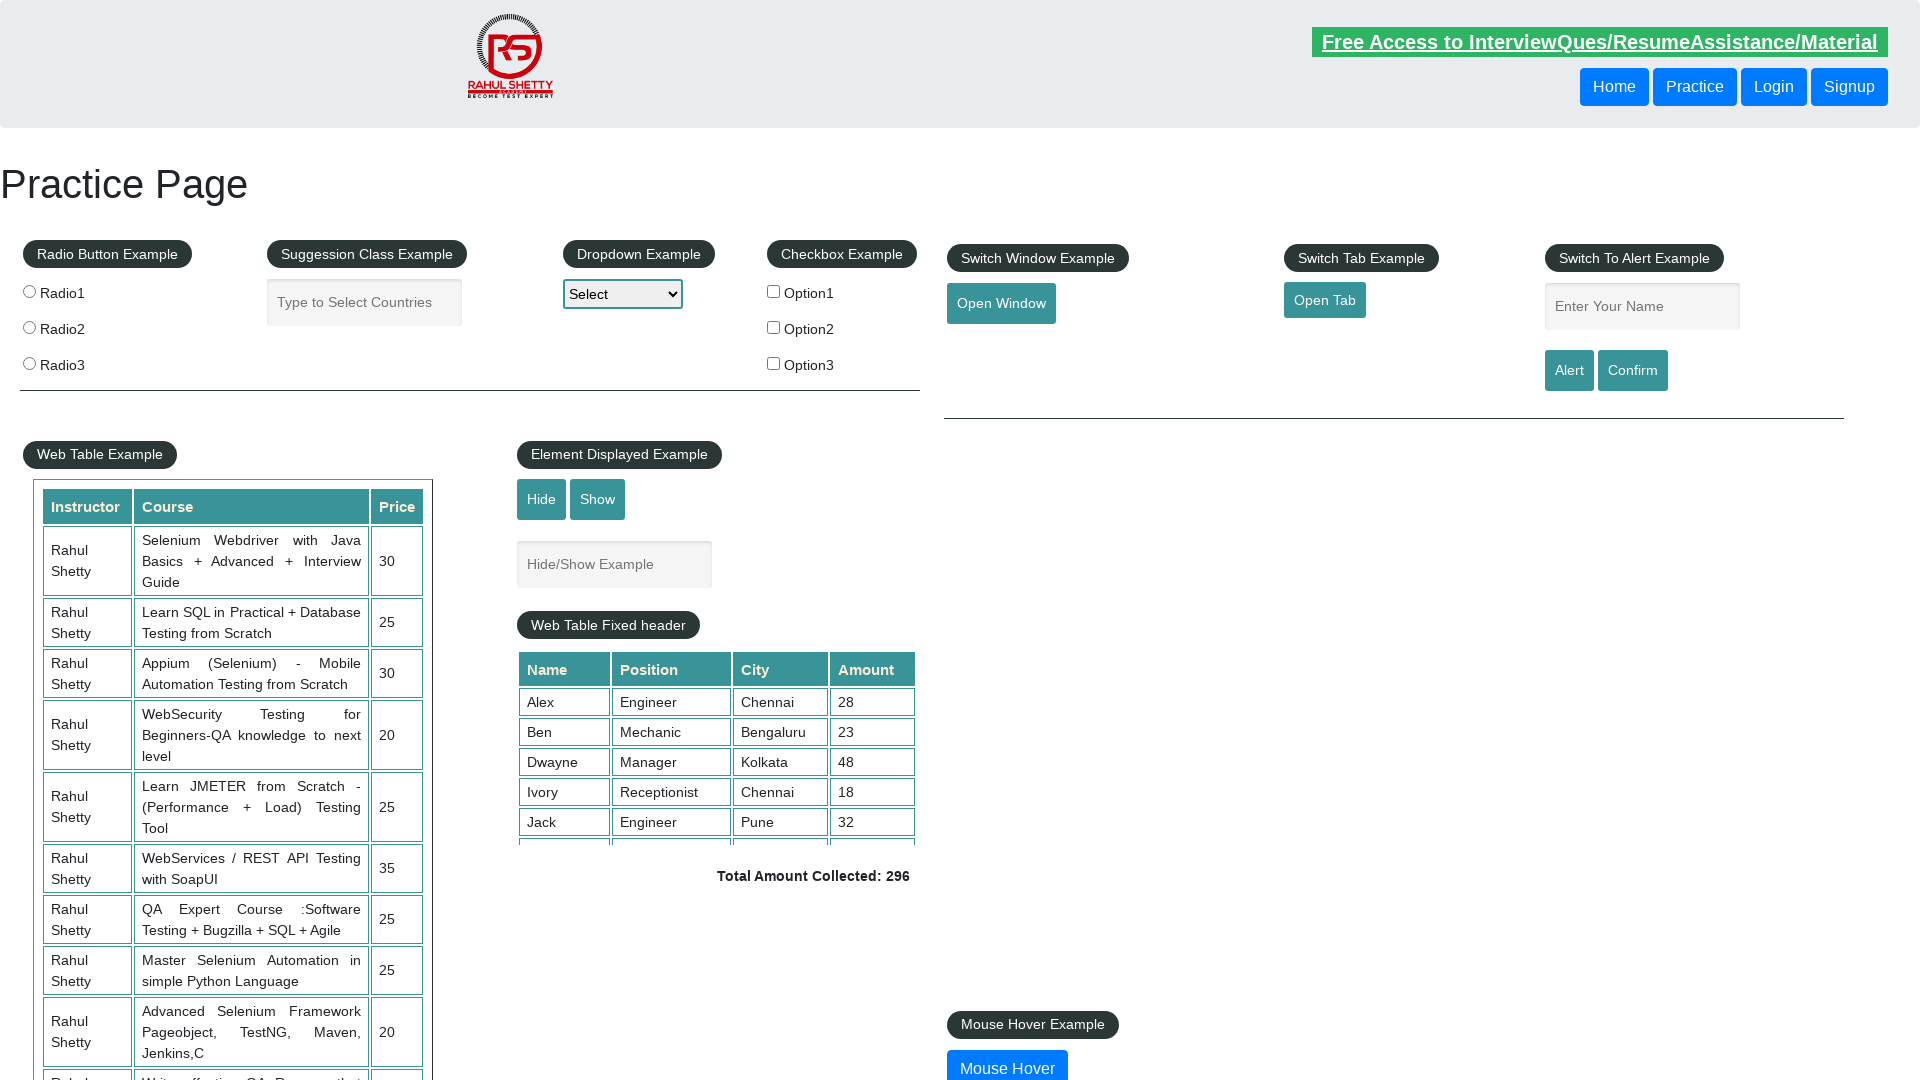

Waited 1 second for page to stabilize after accepting information alert
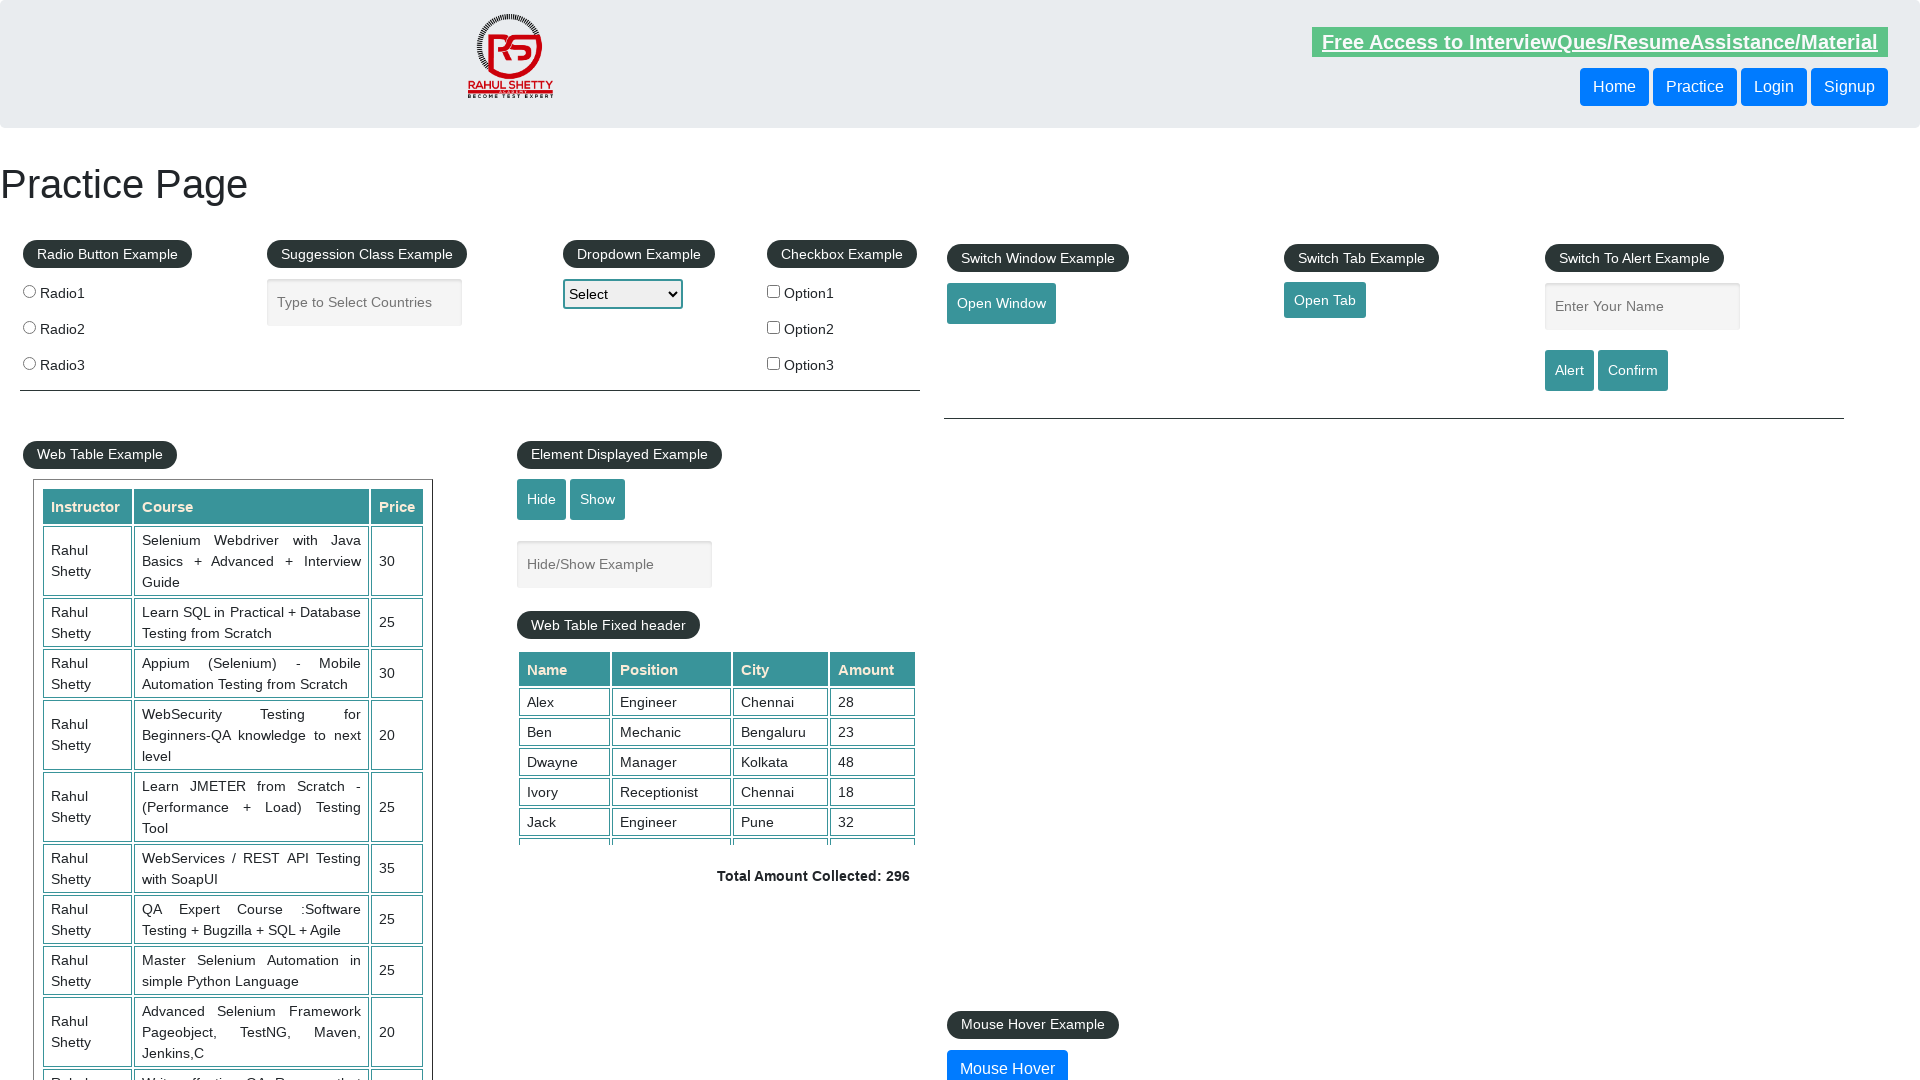

Set up dialog handler to dismiss confirmation alerts
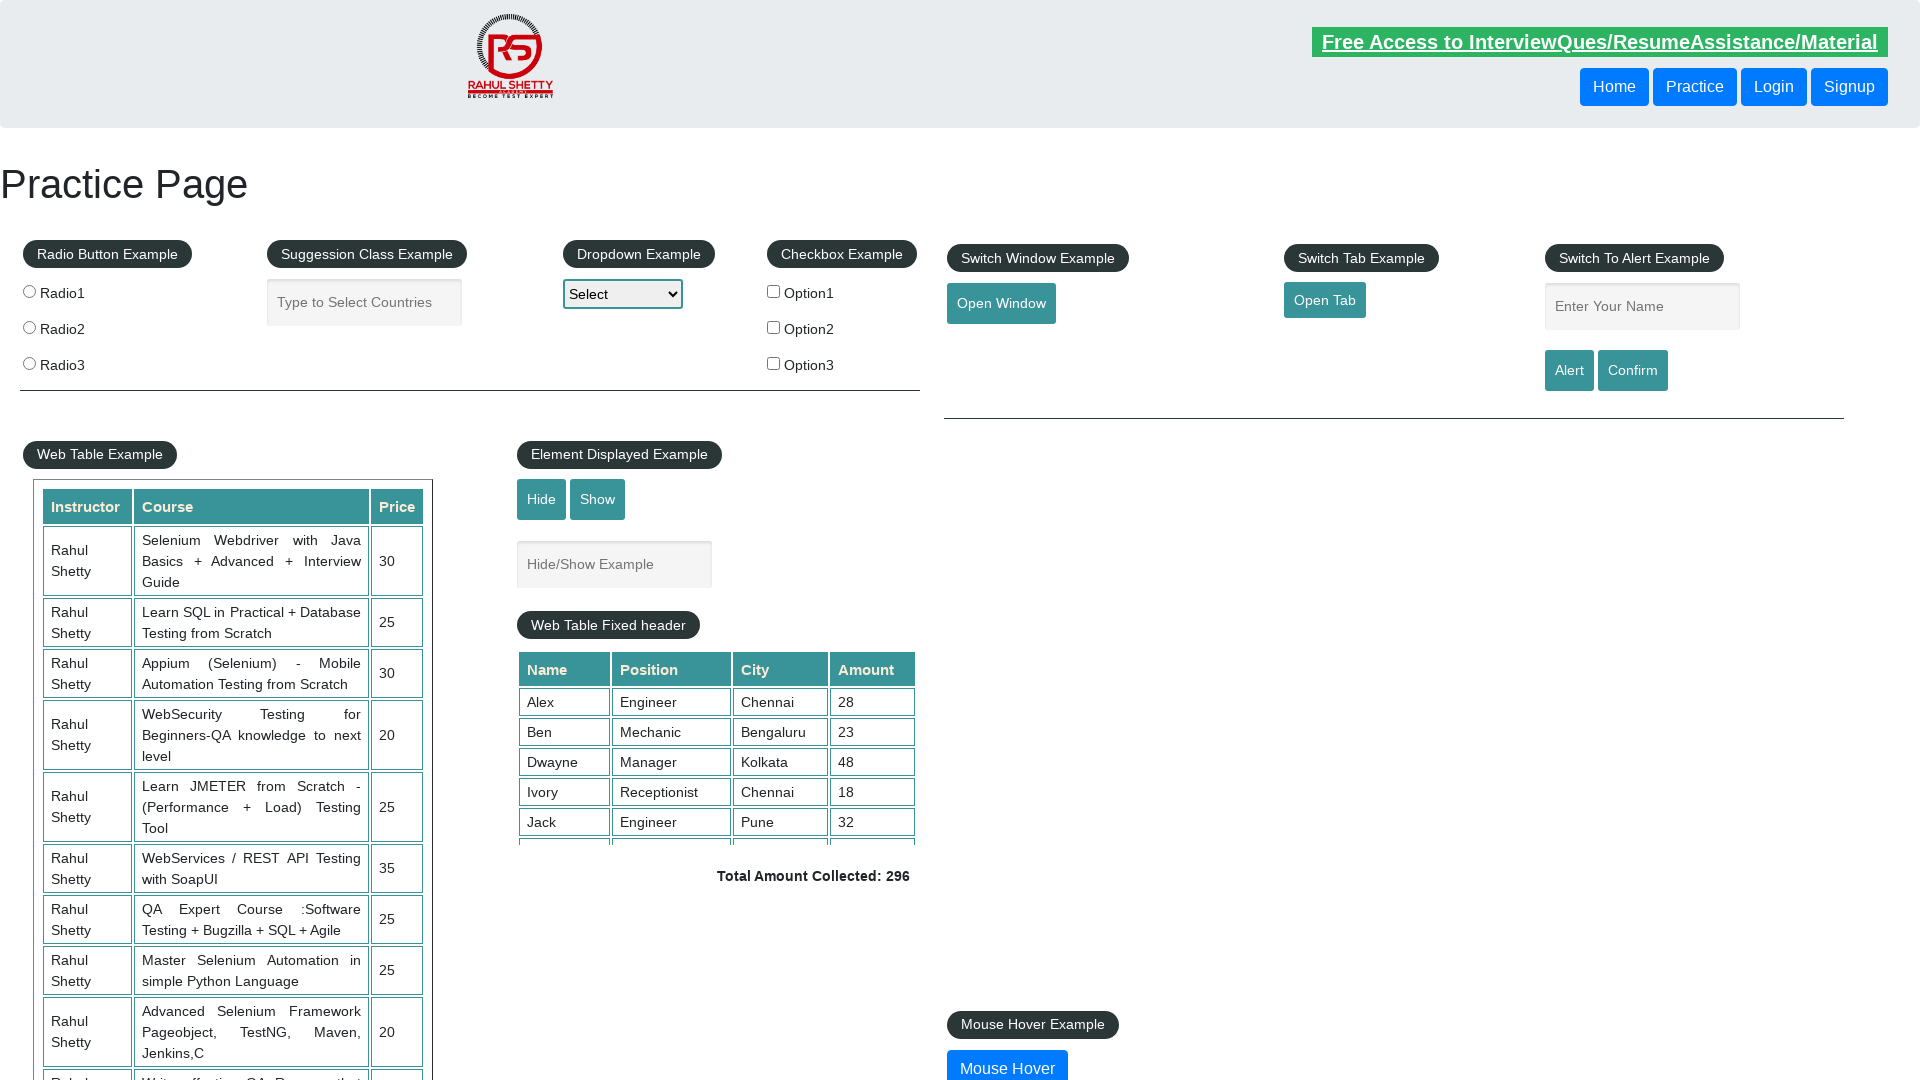

Clicked confirm button to trigger confirmation alert at (1633, 370) on input#confirmbtn
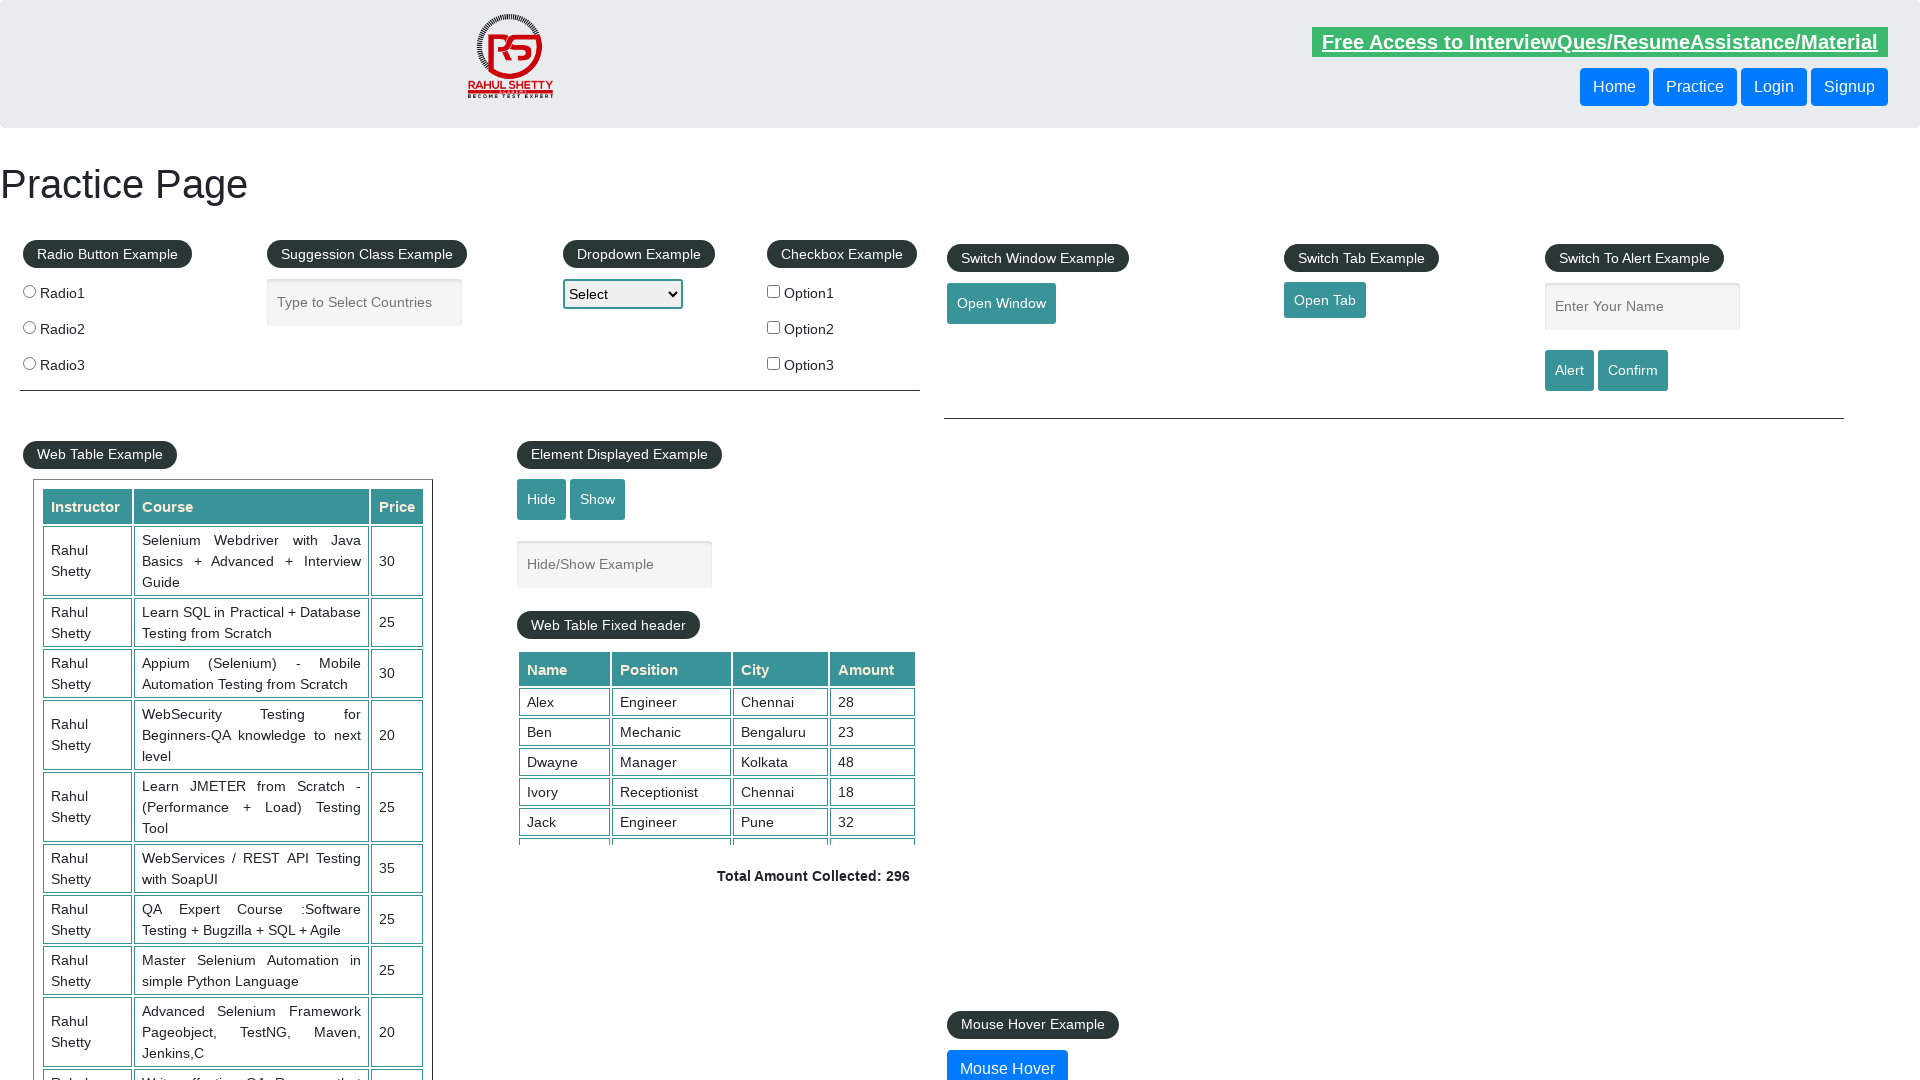

Waited 1 second for confirmation alert dismissal to complete
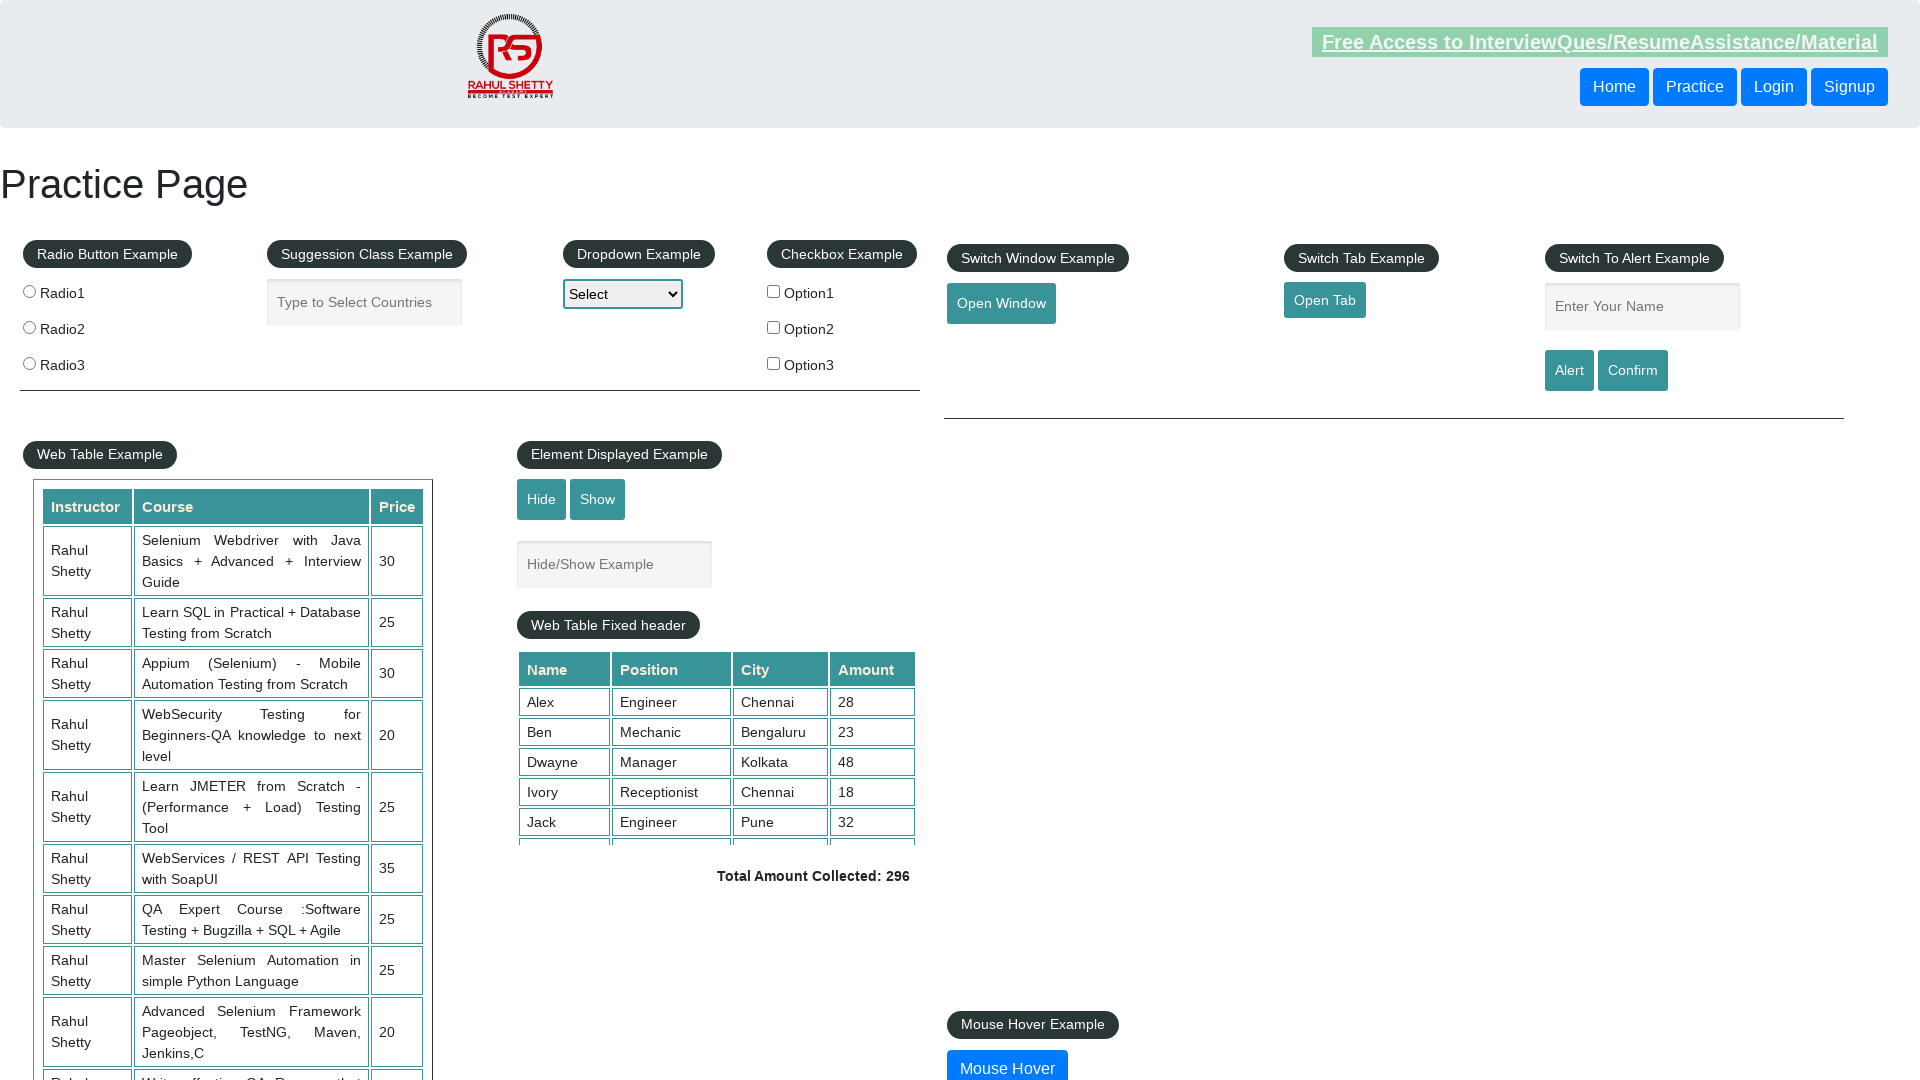

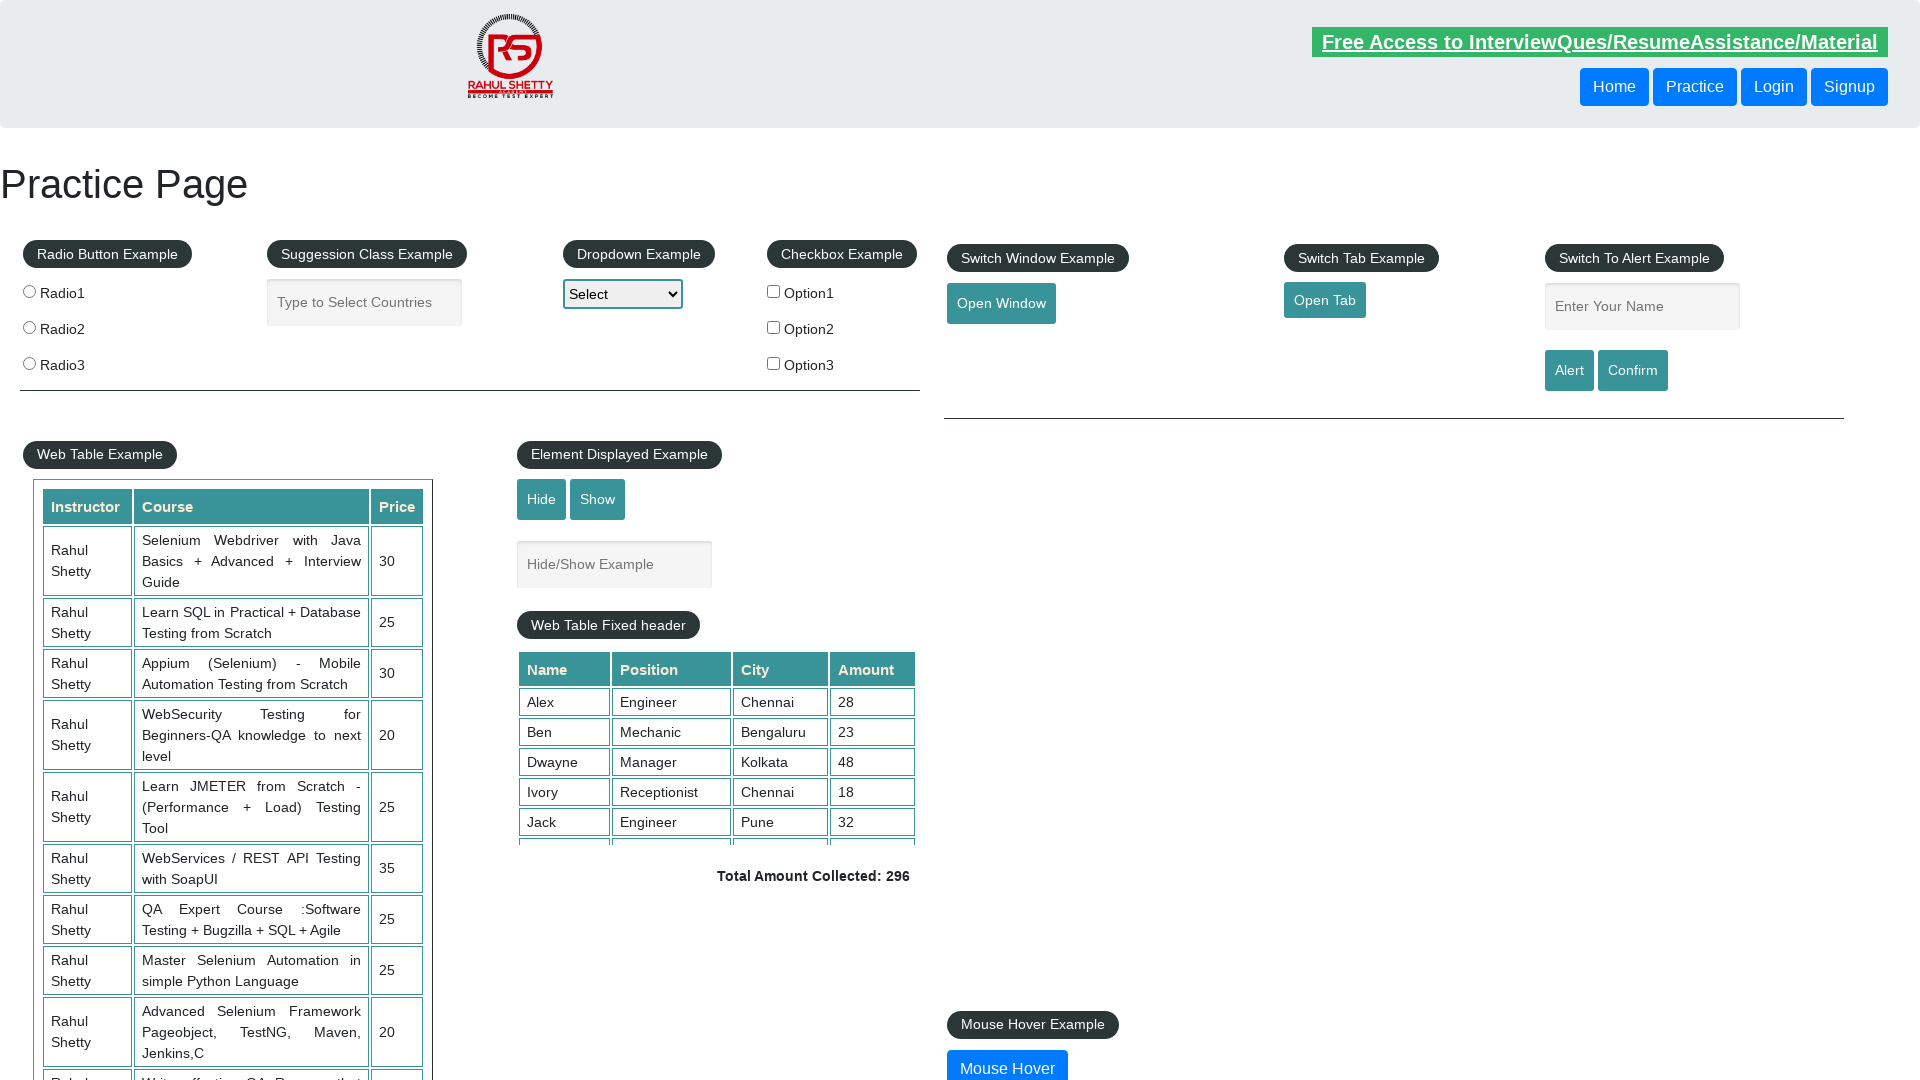